Navigates to a registration demo page and locates the language dropdown element, verifying it exists and is visible on the page.

Starting URL: http://demo.automationtesting.in/Register.html

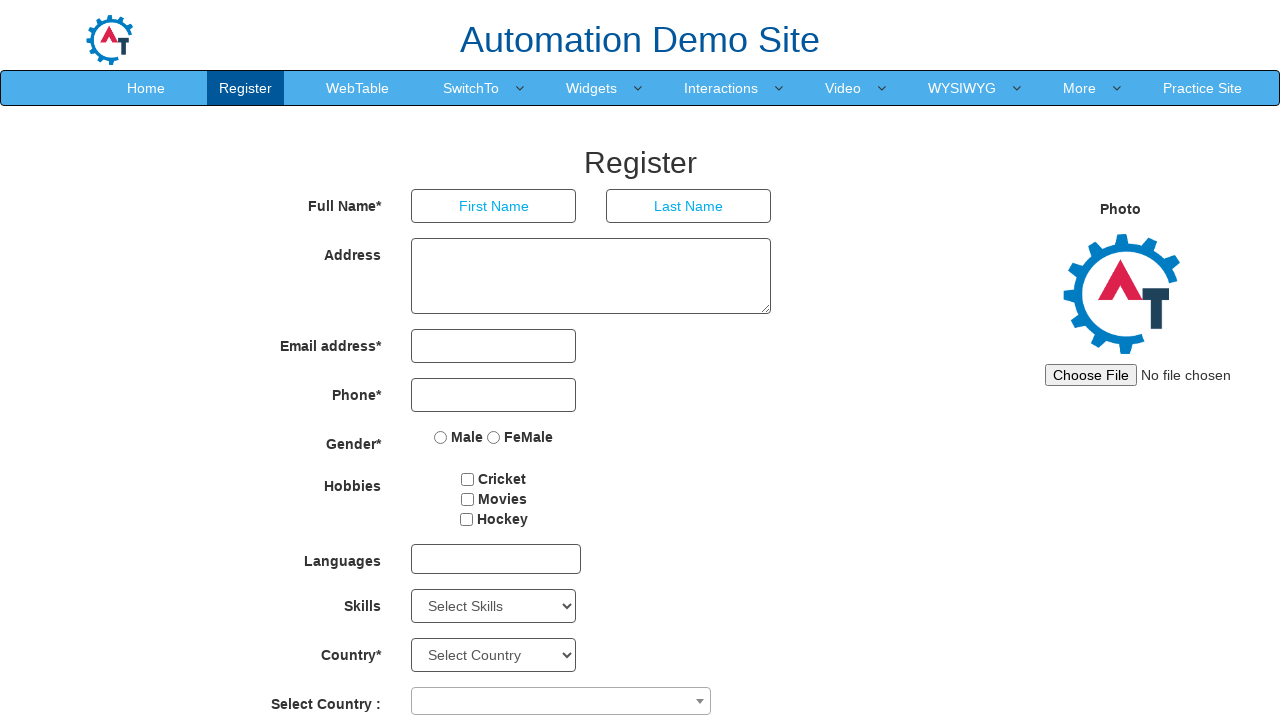

Set viewport size to 1920x1080
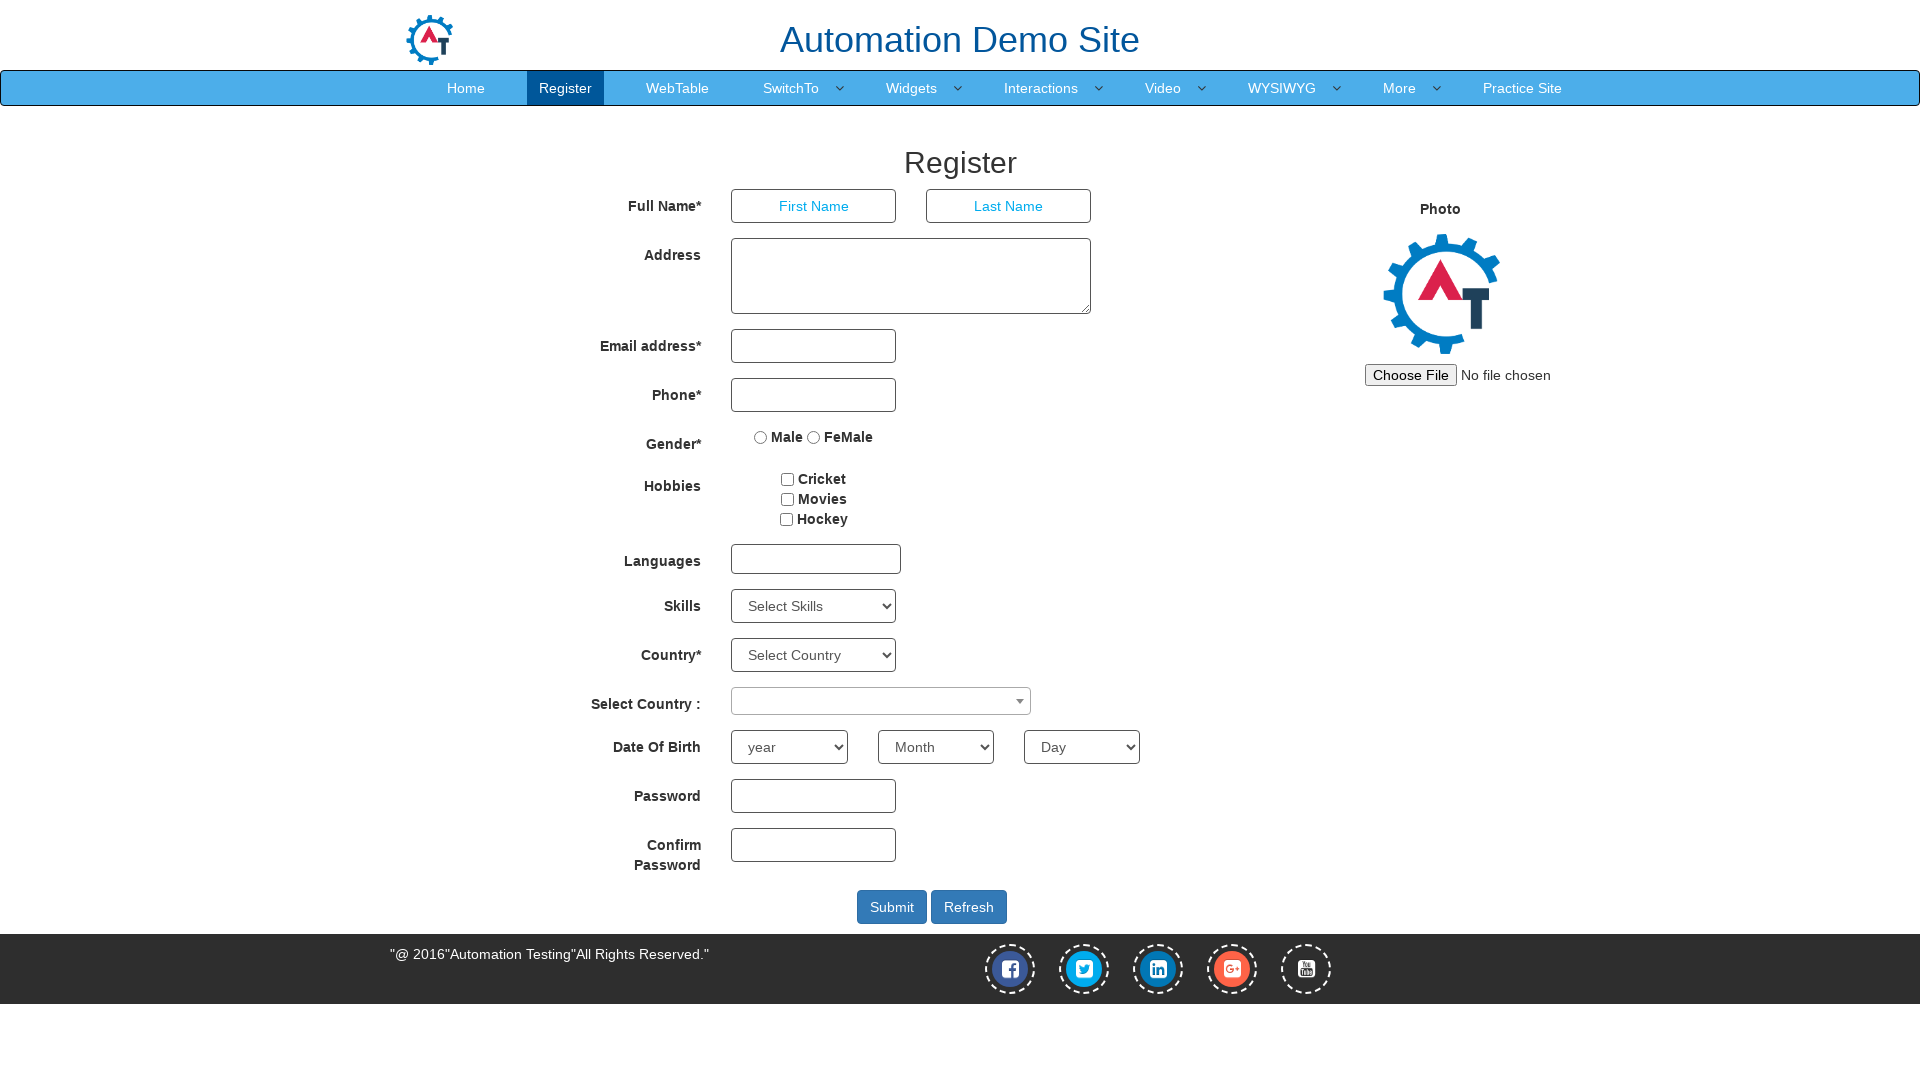

Located language dropdown element by XPath
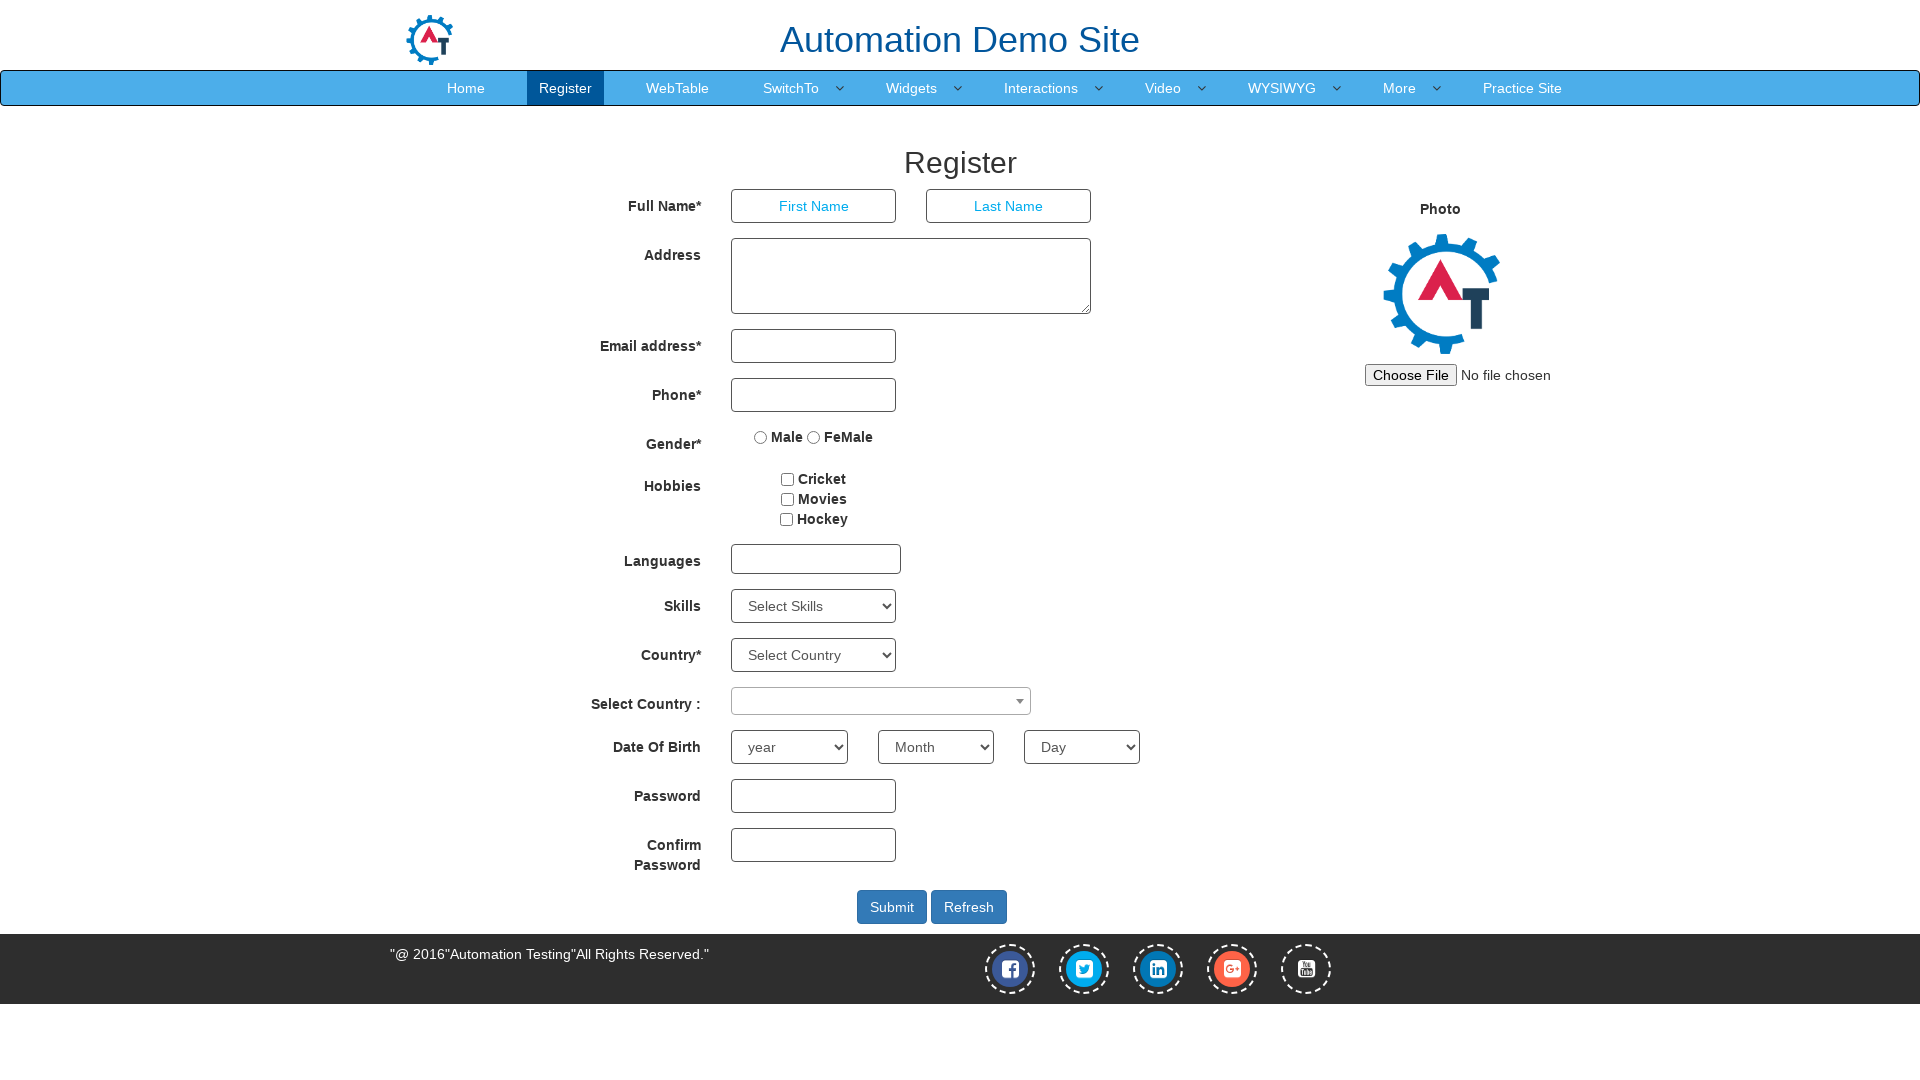

Verified language dropdown element is visible
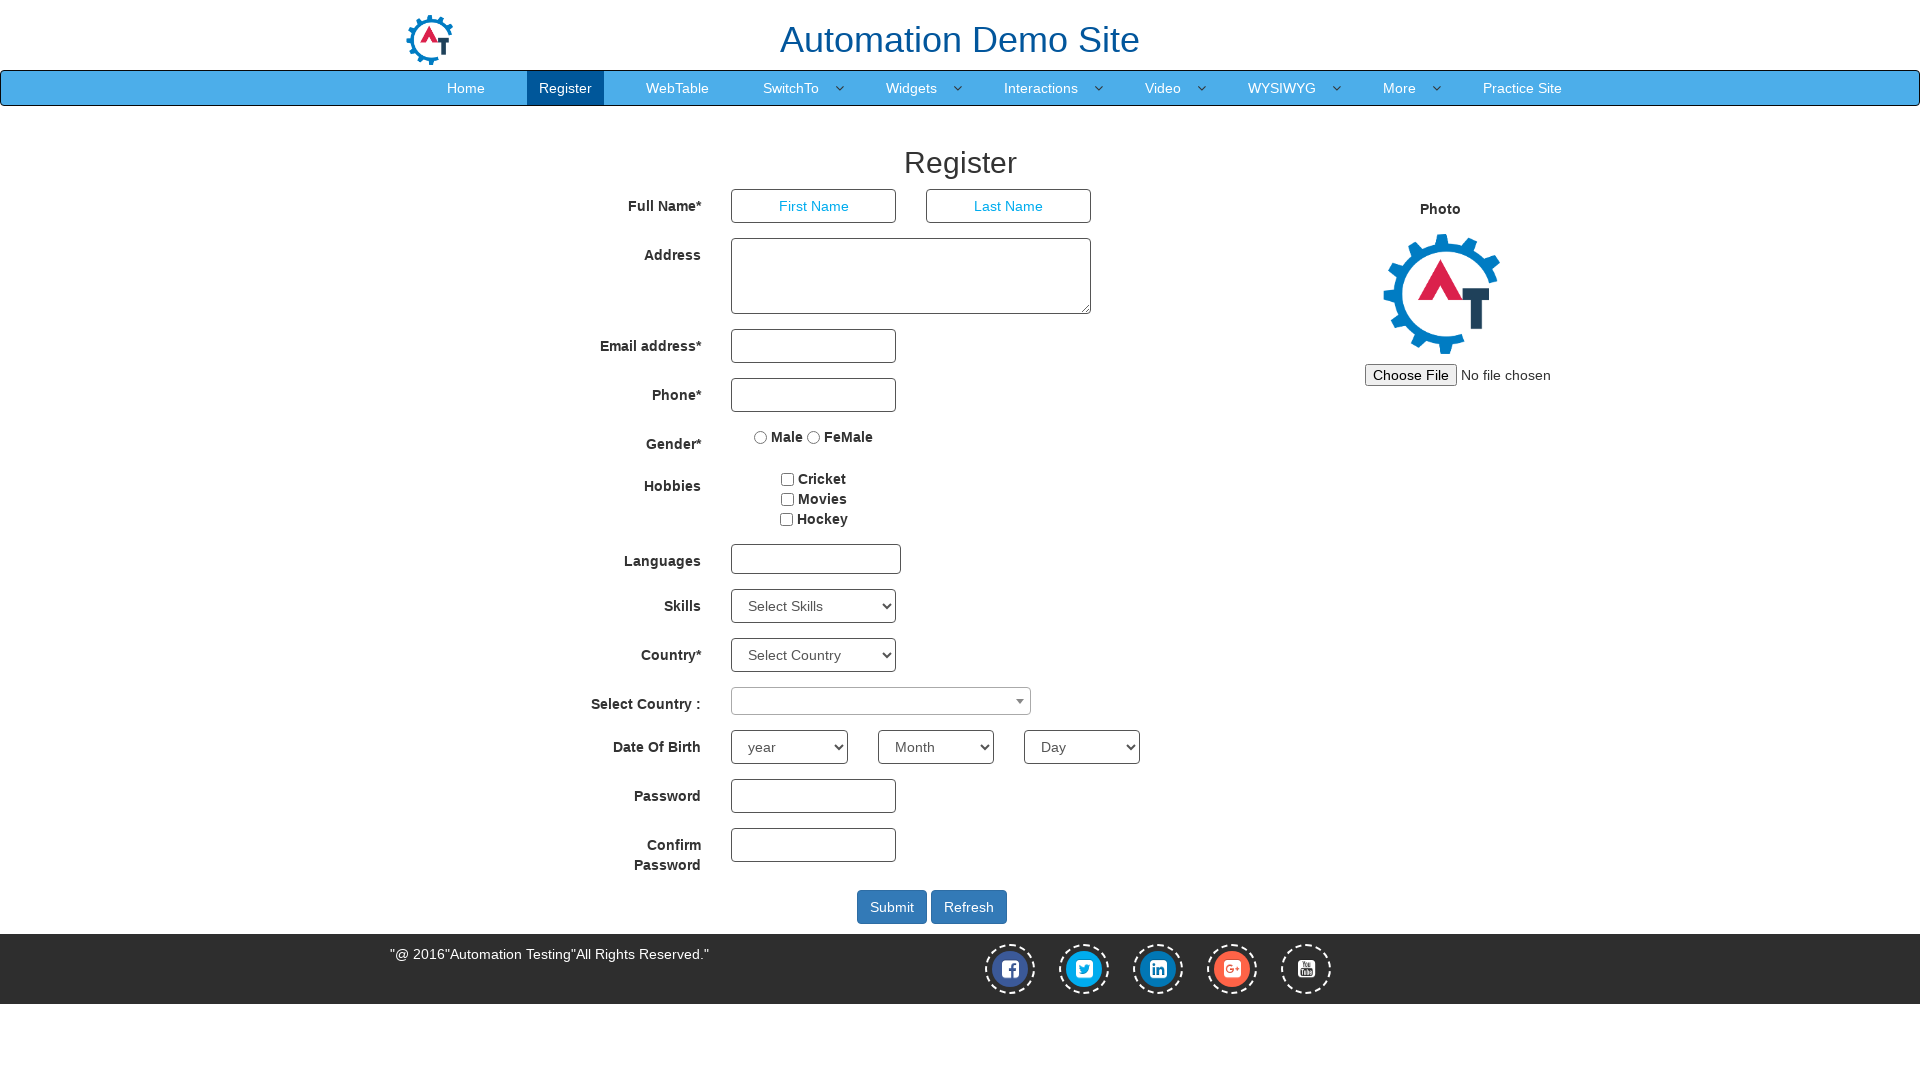

Retrieved bounding box of language dropdown element
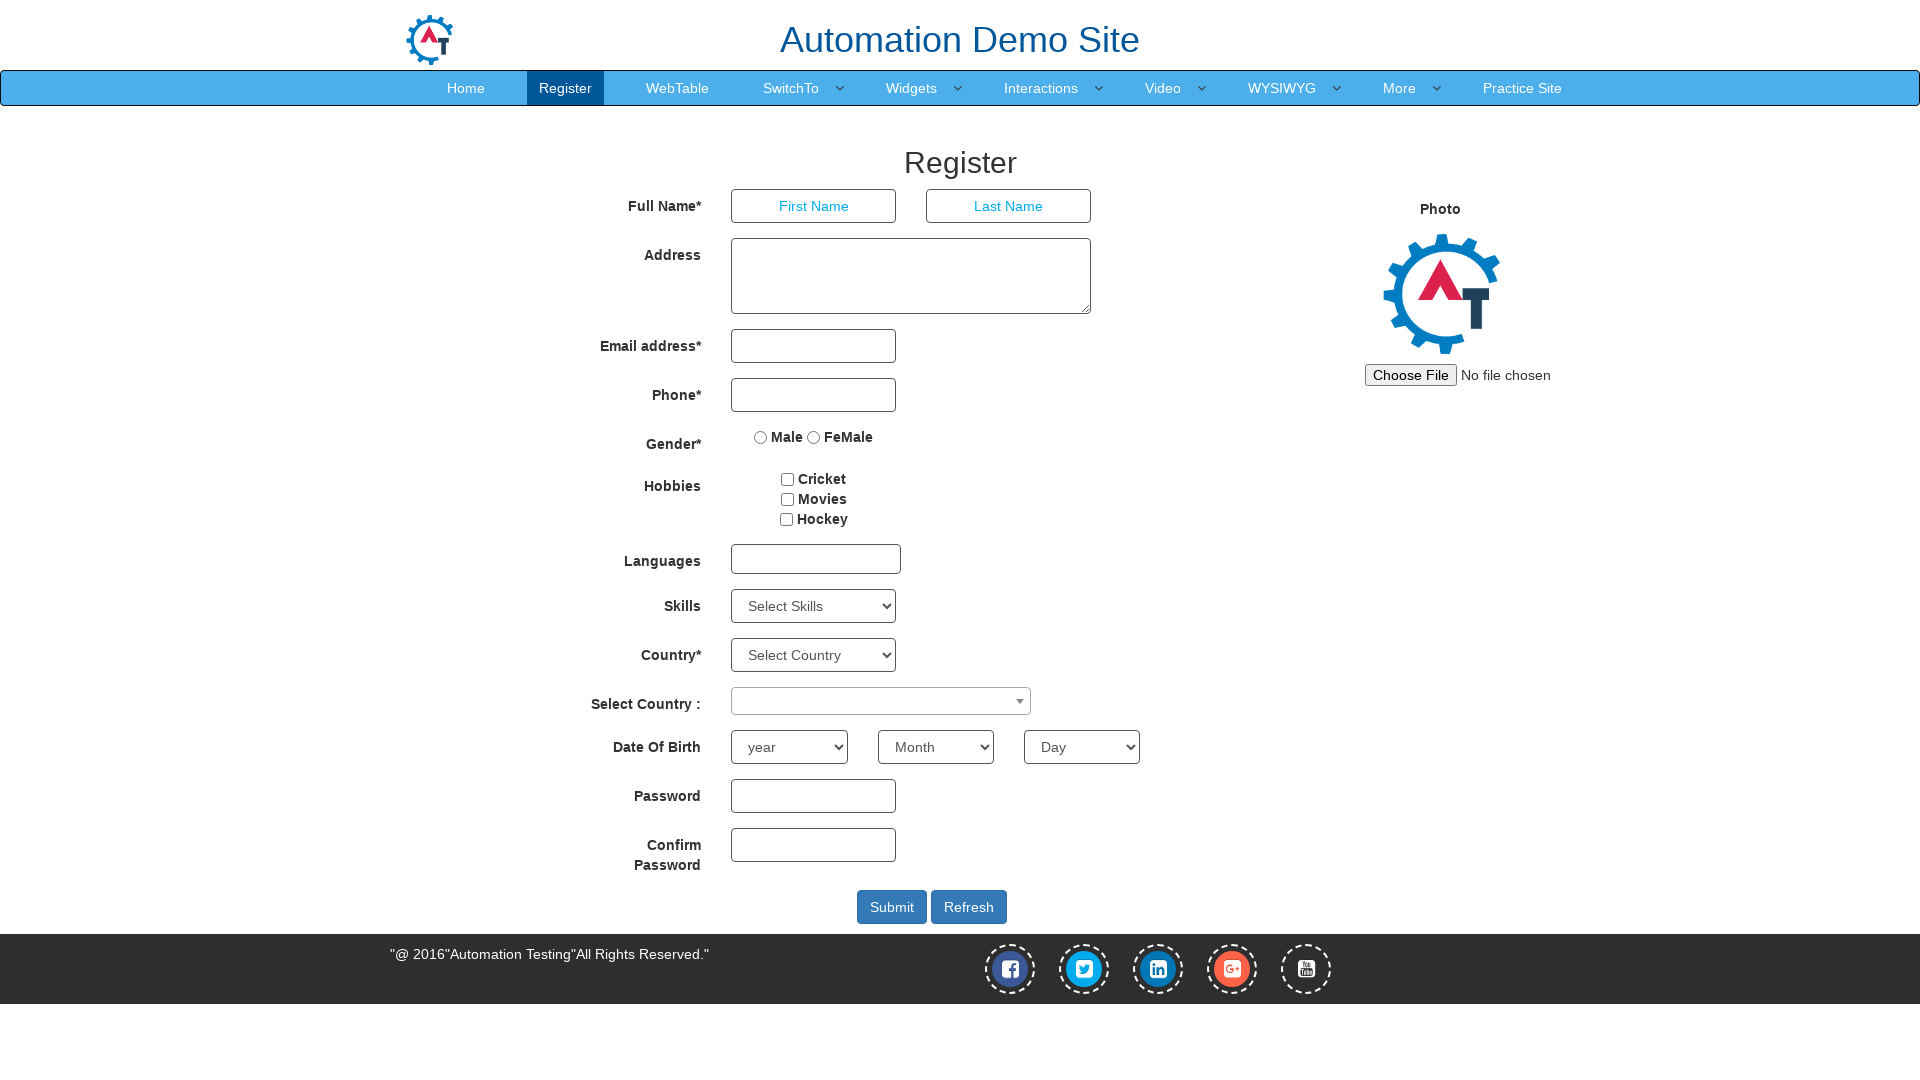

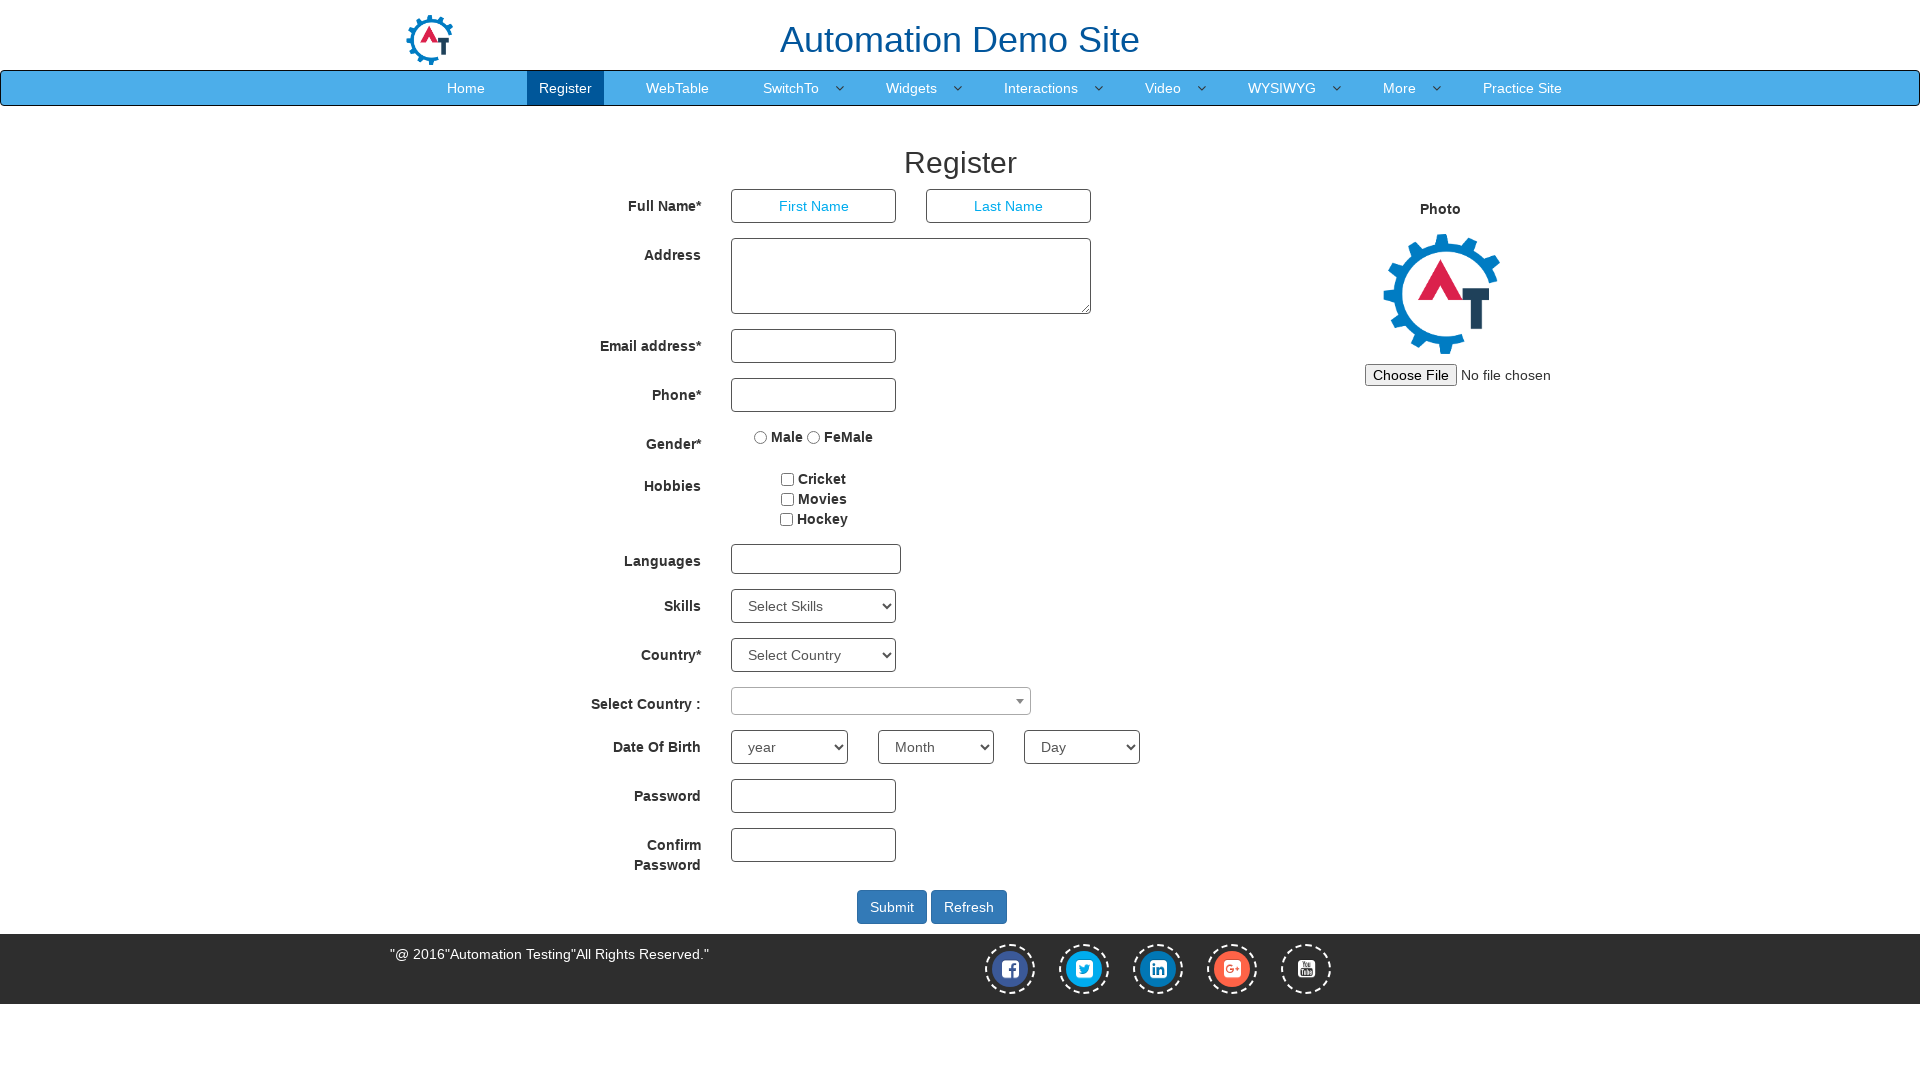